Navigates to DuckDuckGo homepage and ensures the page loads successfully

Starting URL: https://duckduckgo.com/

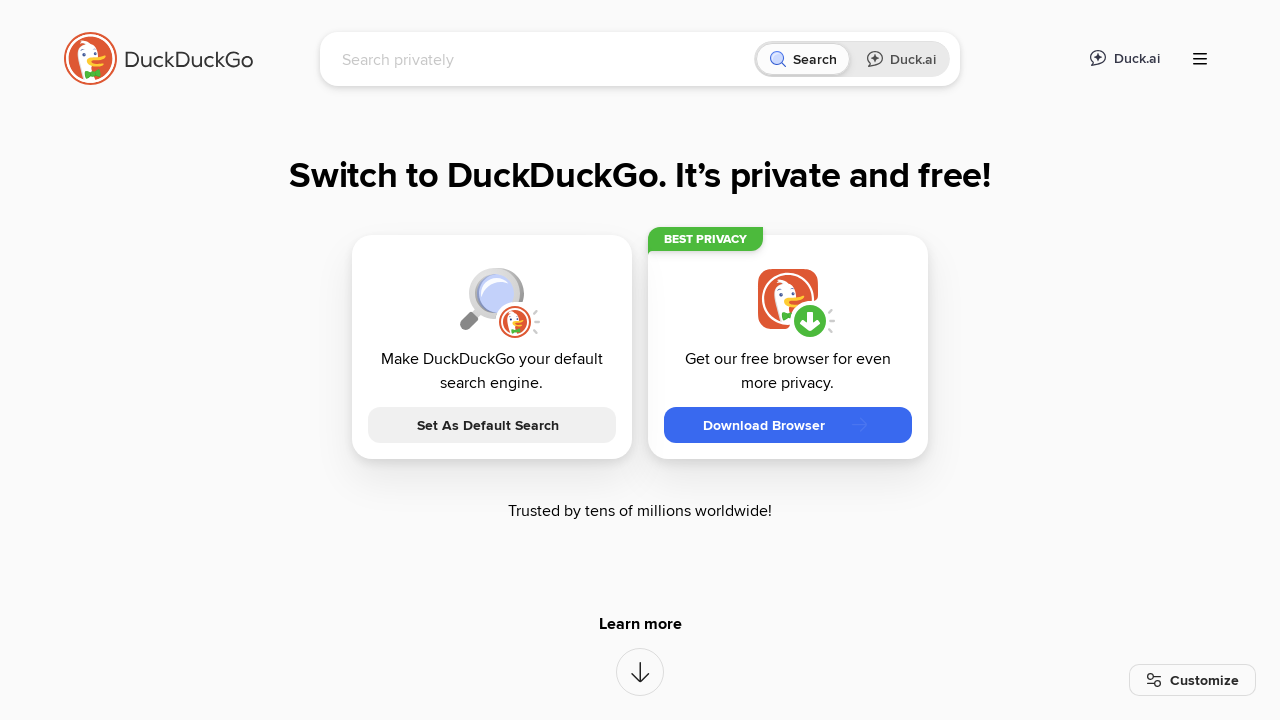

Waited for DuckDuckGo homepage to load (domcontentloaded state)
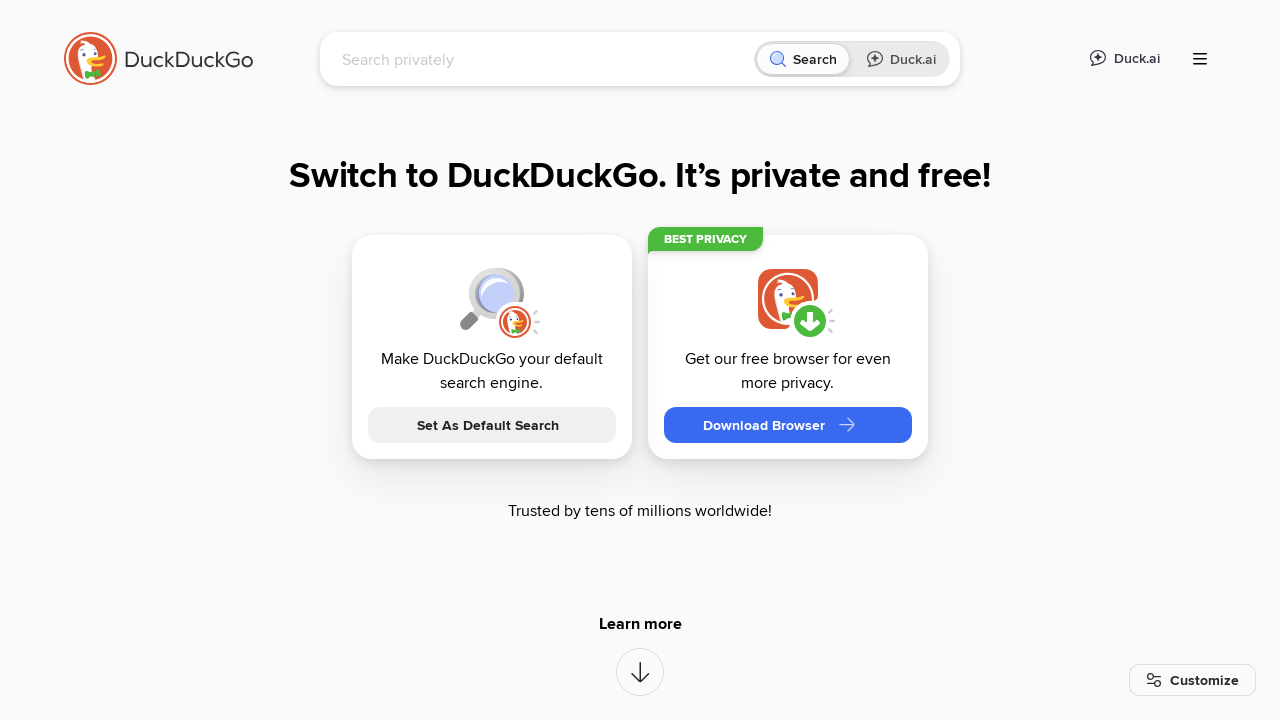

Verified search input field is present on the page
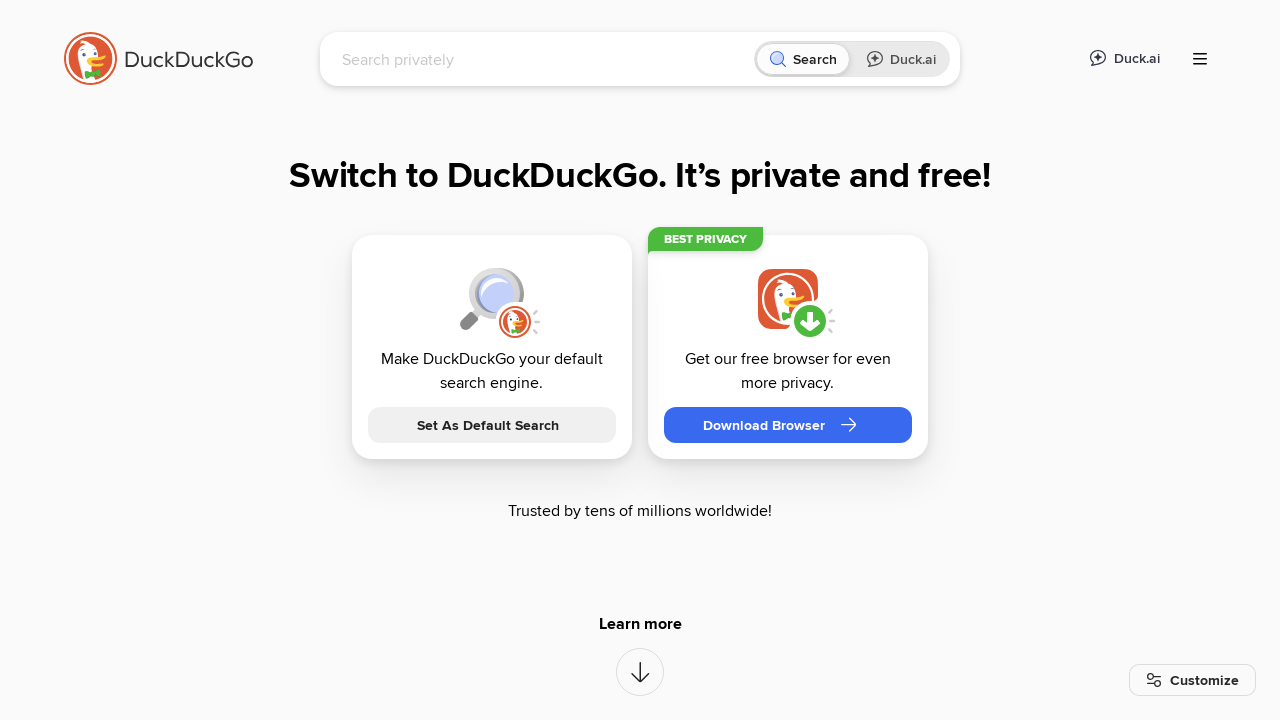

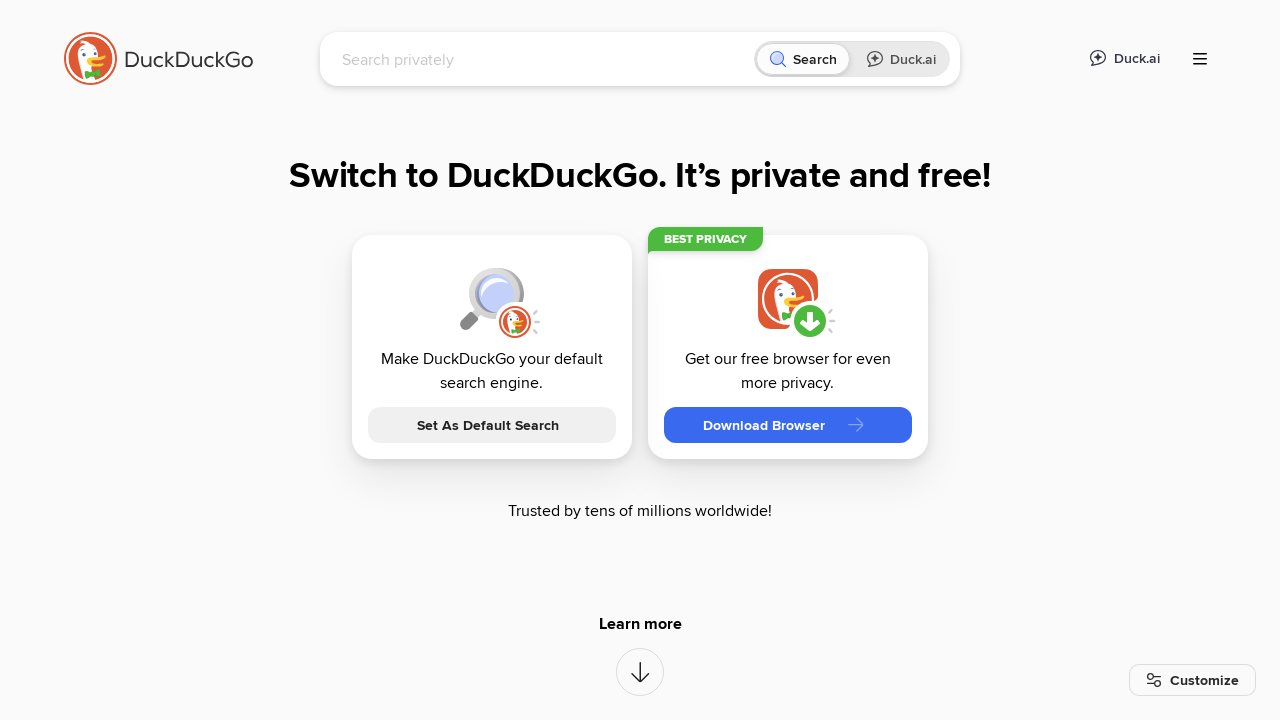